Tests custom radio button selection on Angular Material components page by clicking the Summer option using JavaScript

Starting URL: https://material.angular.io/components/radio/examples

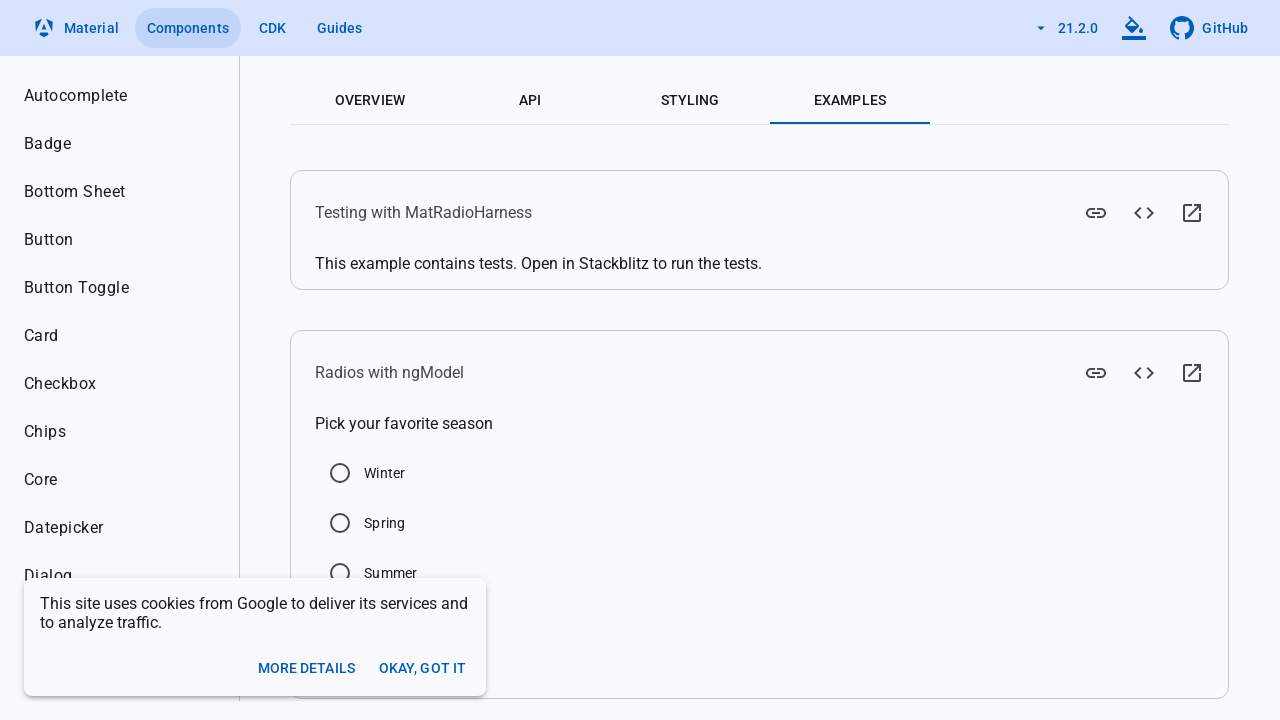

Located Summer radio button element
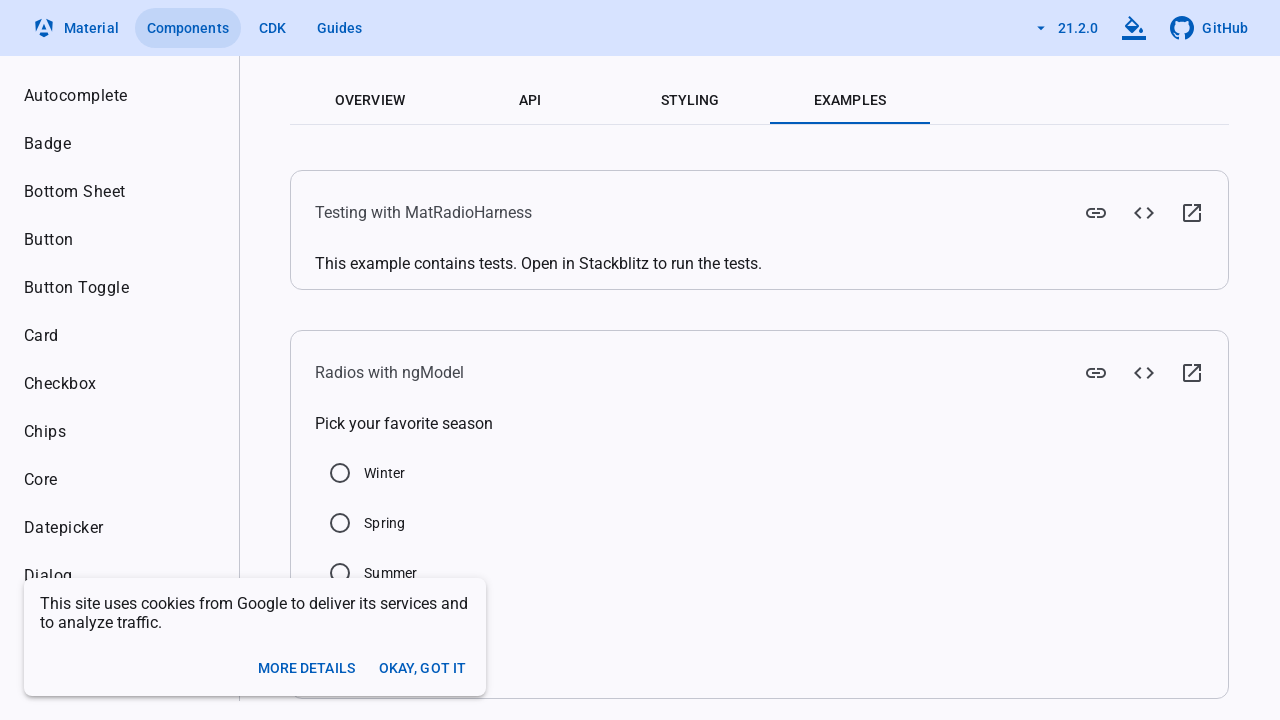

Clicked Summer radio button using JavaScript
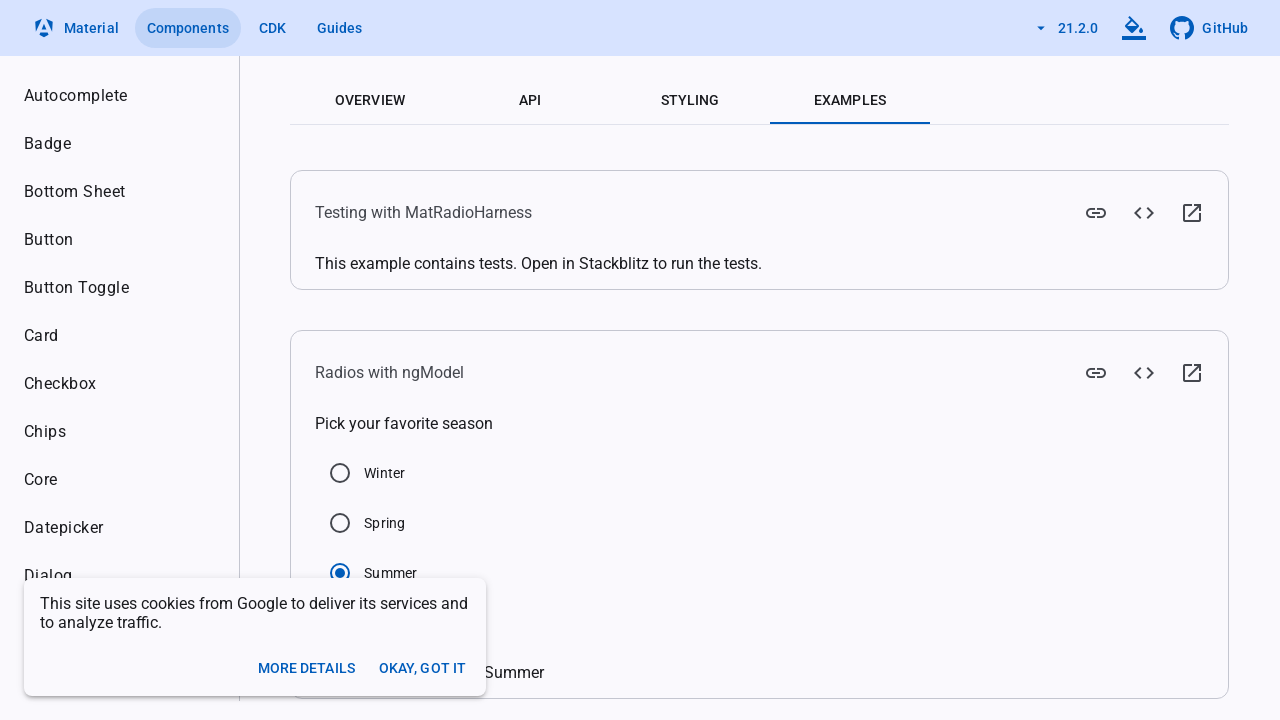

Verified Summer radio button is selected
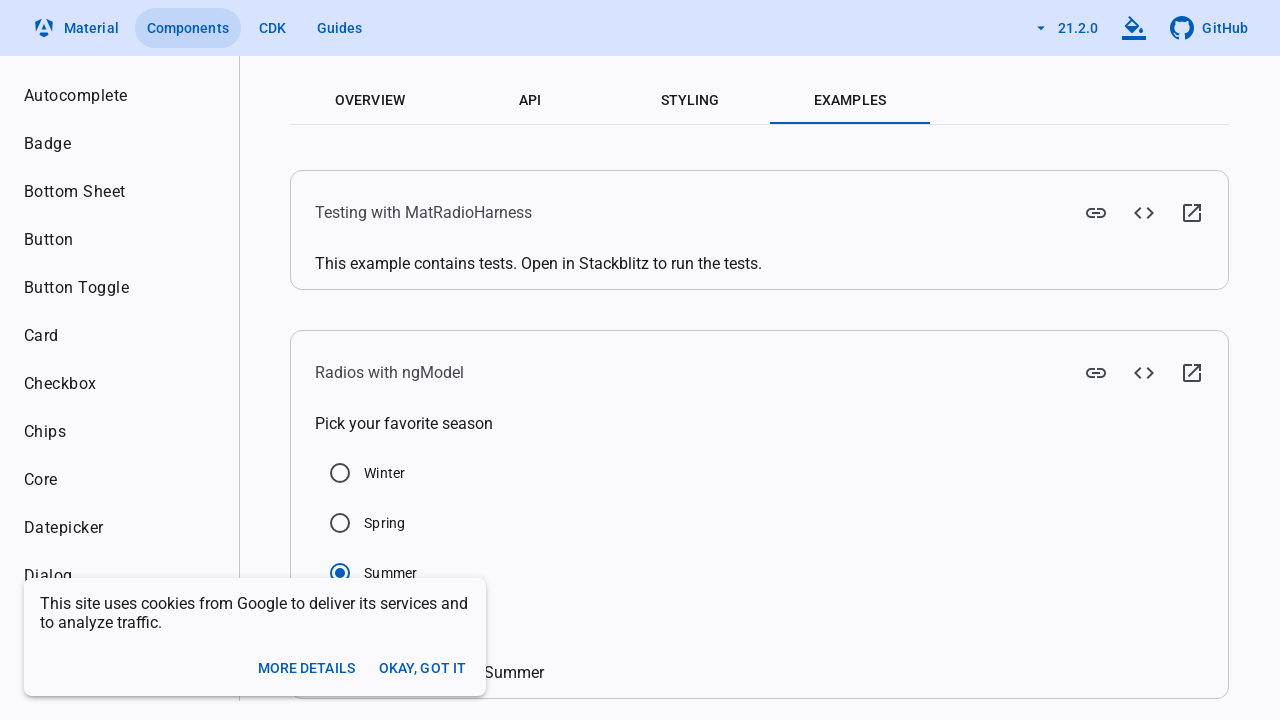

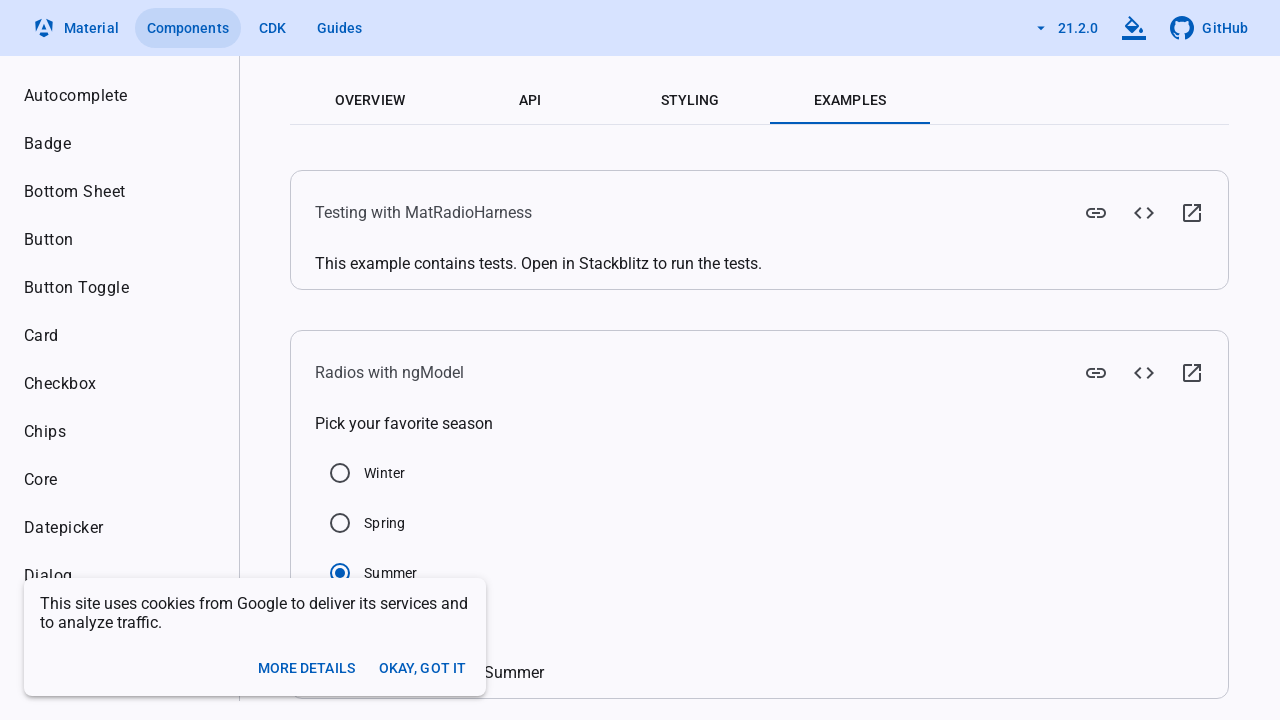